Fills in a text box form with user name and email, then submits the form

Starting URL: https://demoqa.com/text-box

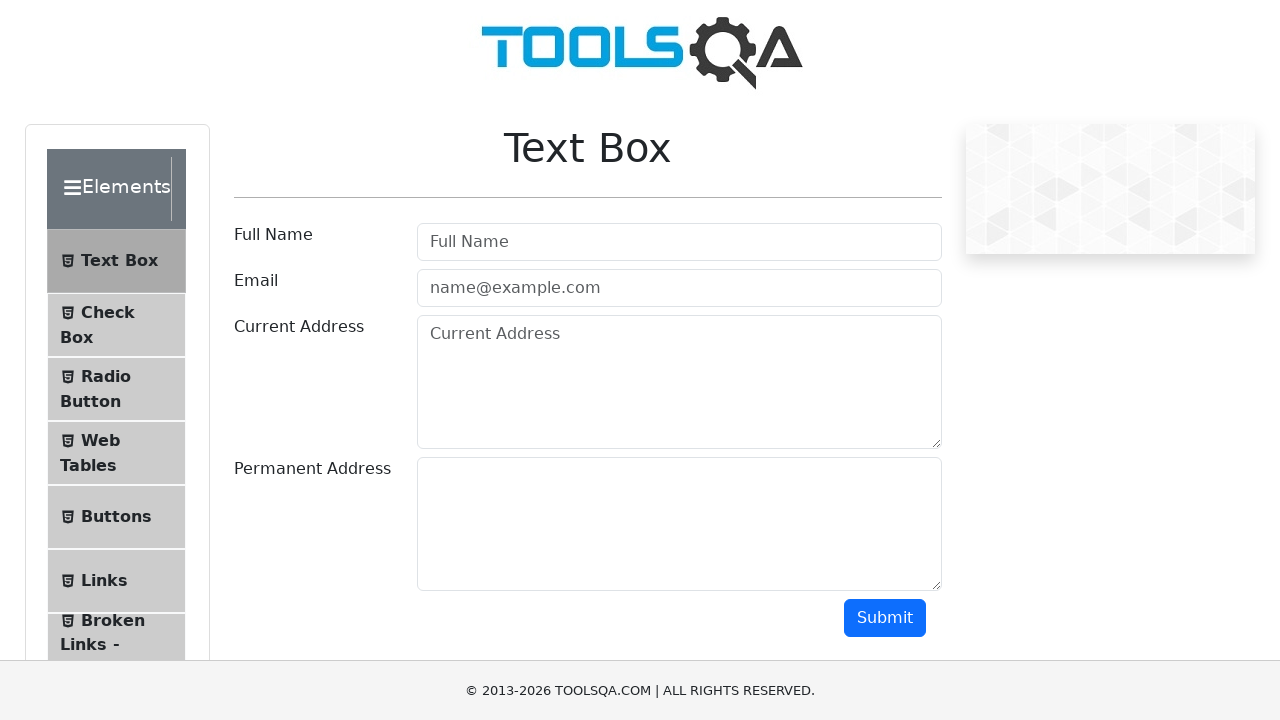

Filled user name field with 'Salman' on #userName
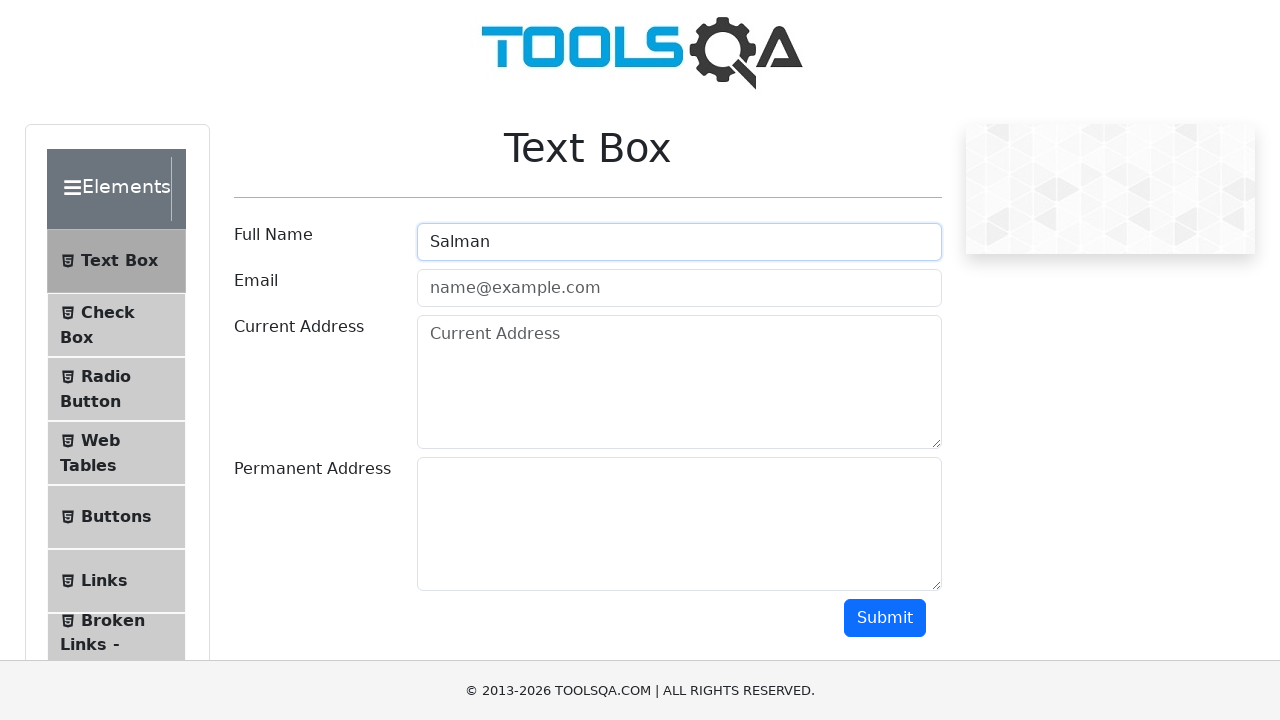

Filled email field with 'salman@test.com' on input[type='email']
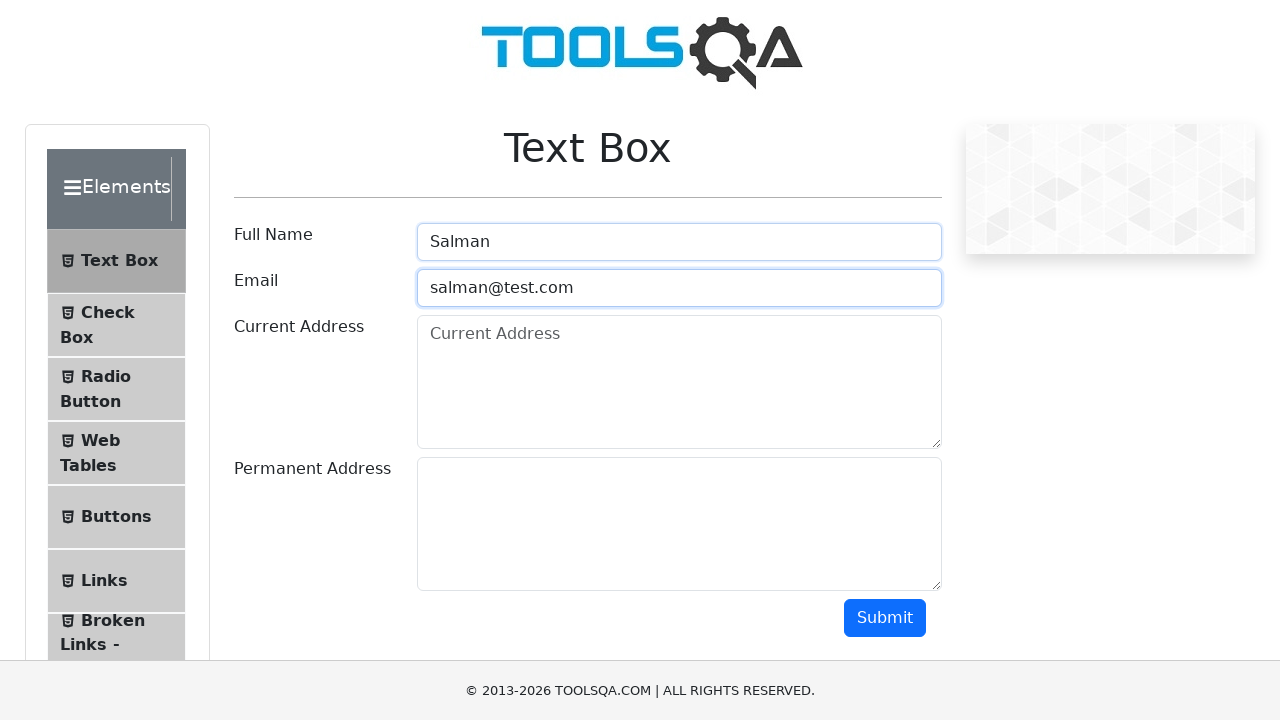

Located all buttons on the page
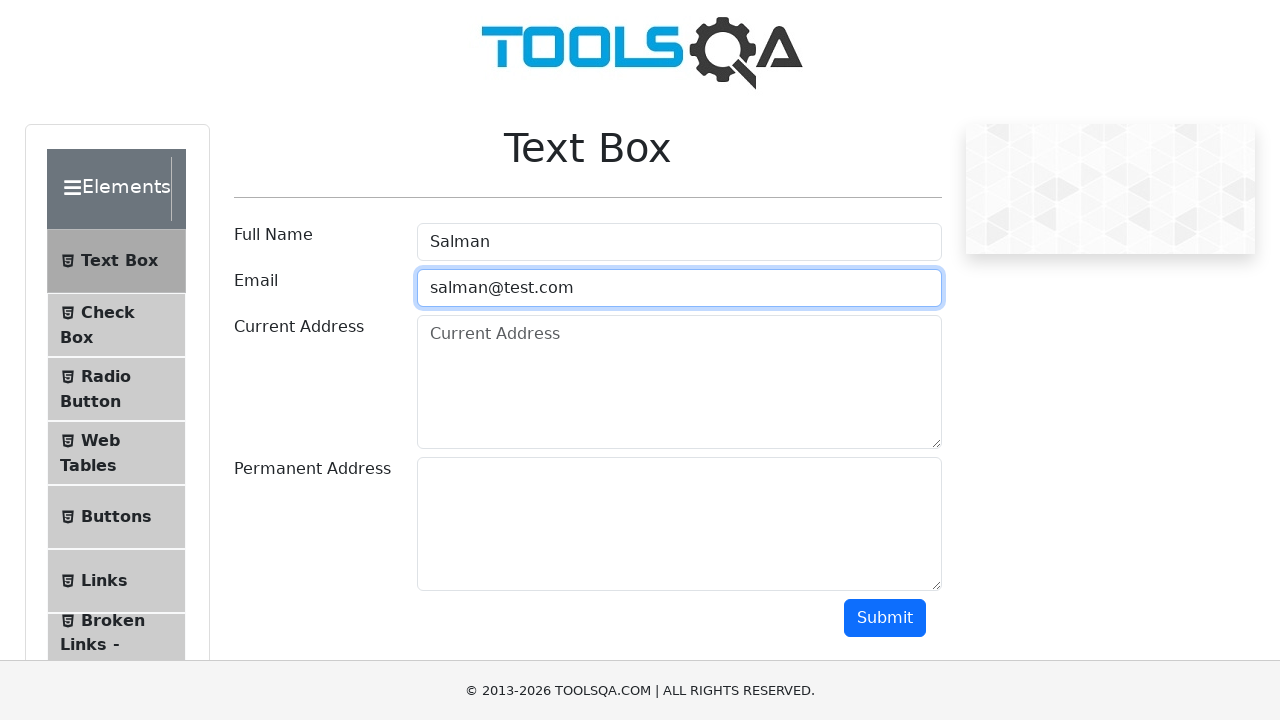

Clicked the submit button at (885, 618) on button >> nth=1
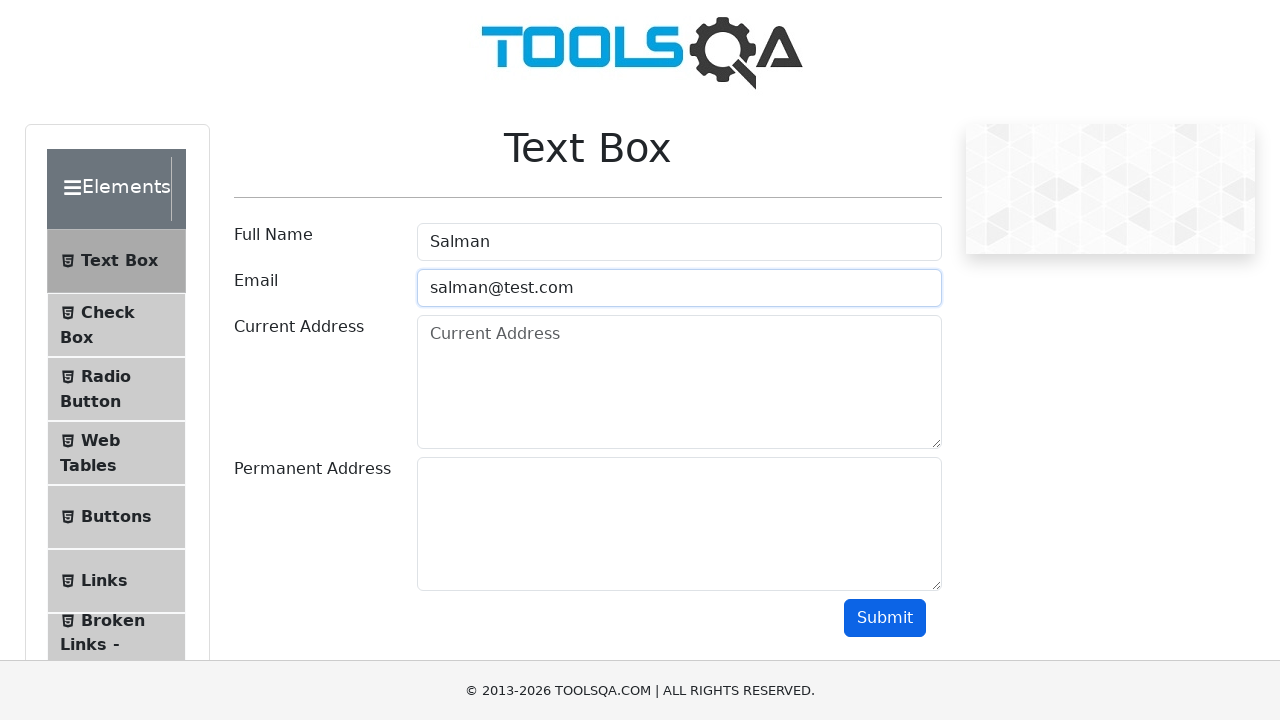

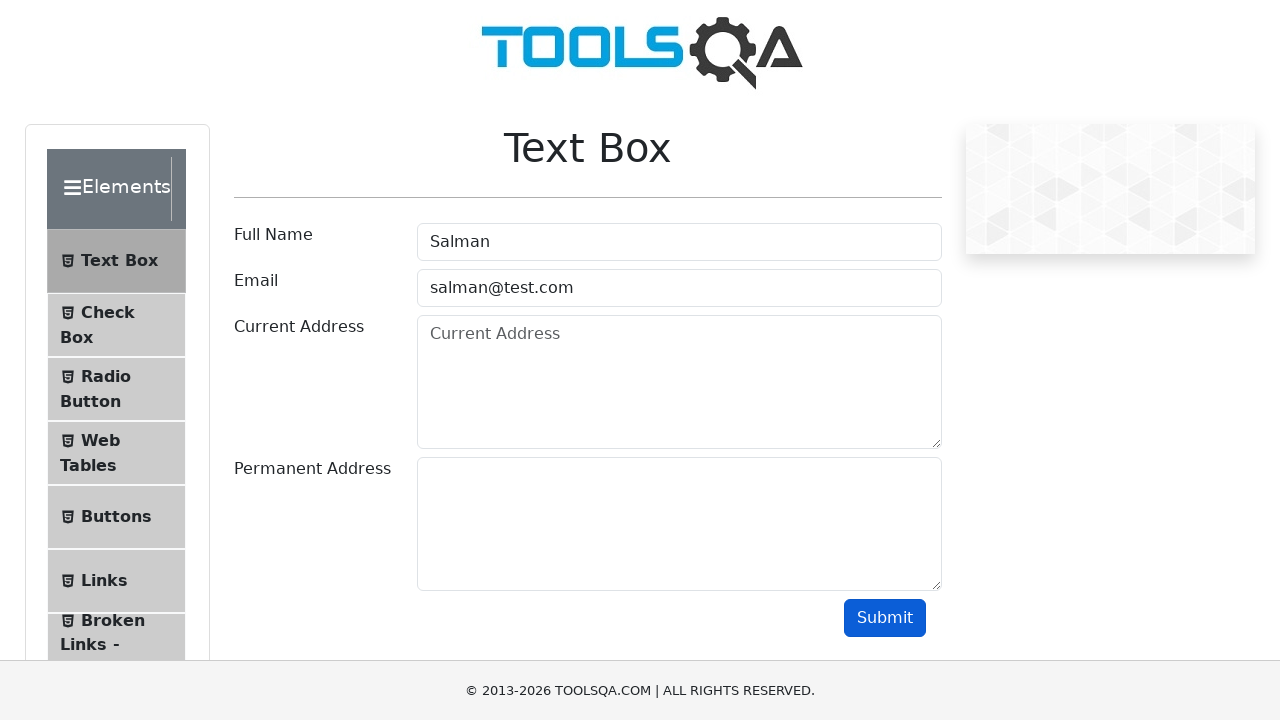